Tests datepicker functionality by entering a date value and submitting with Enter key

Starting URL: https://formy-project.herokuapp.com/datepicker

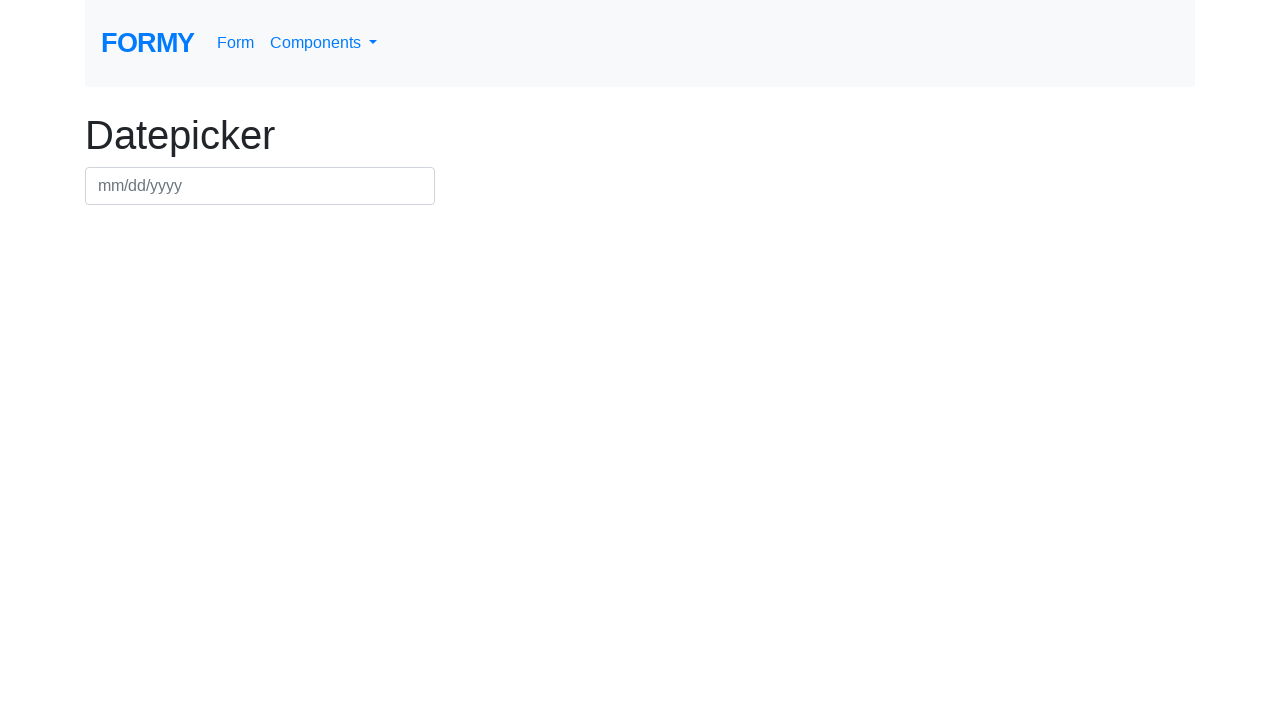

Filled datepicker field with date '03/03/2021' on #datepicker
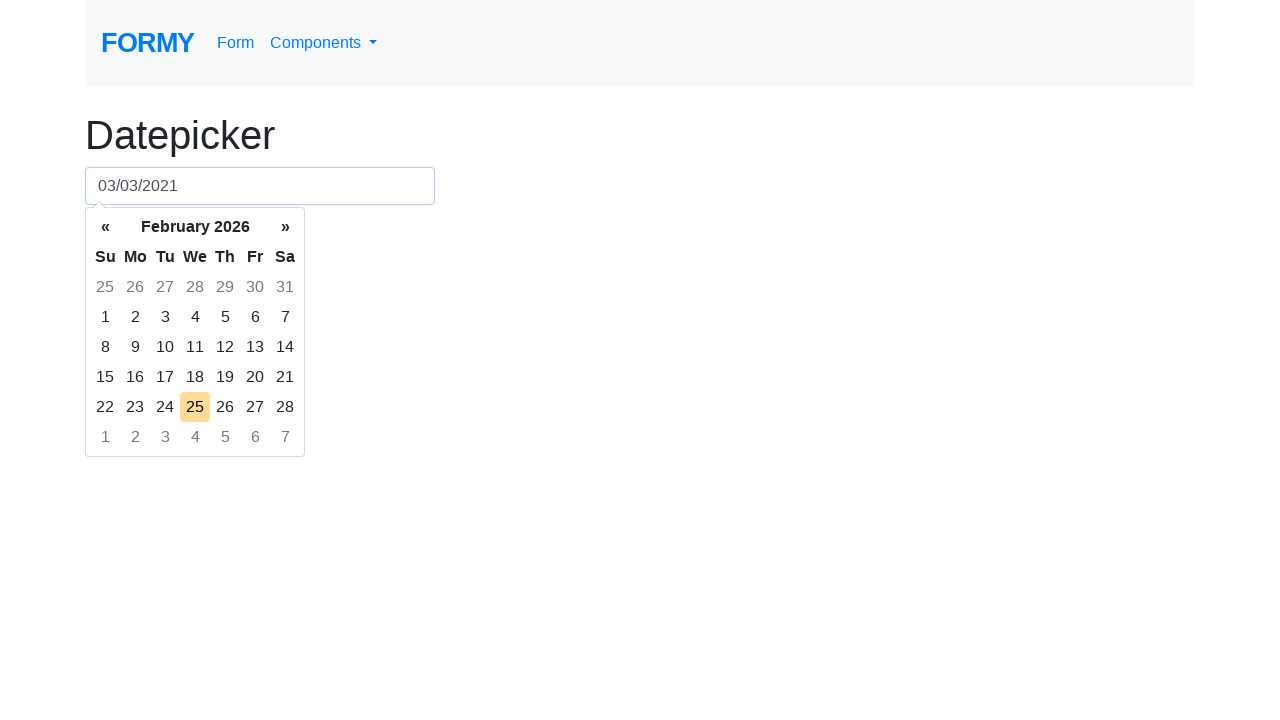

Pressed Enter to submit the date on #datepicker
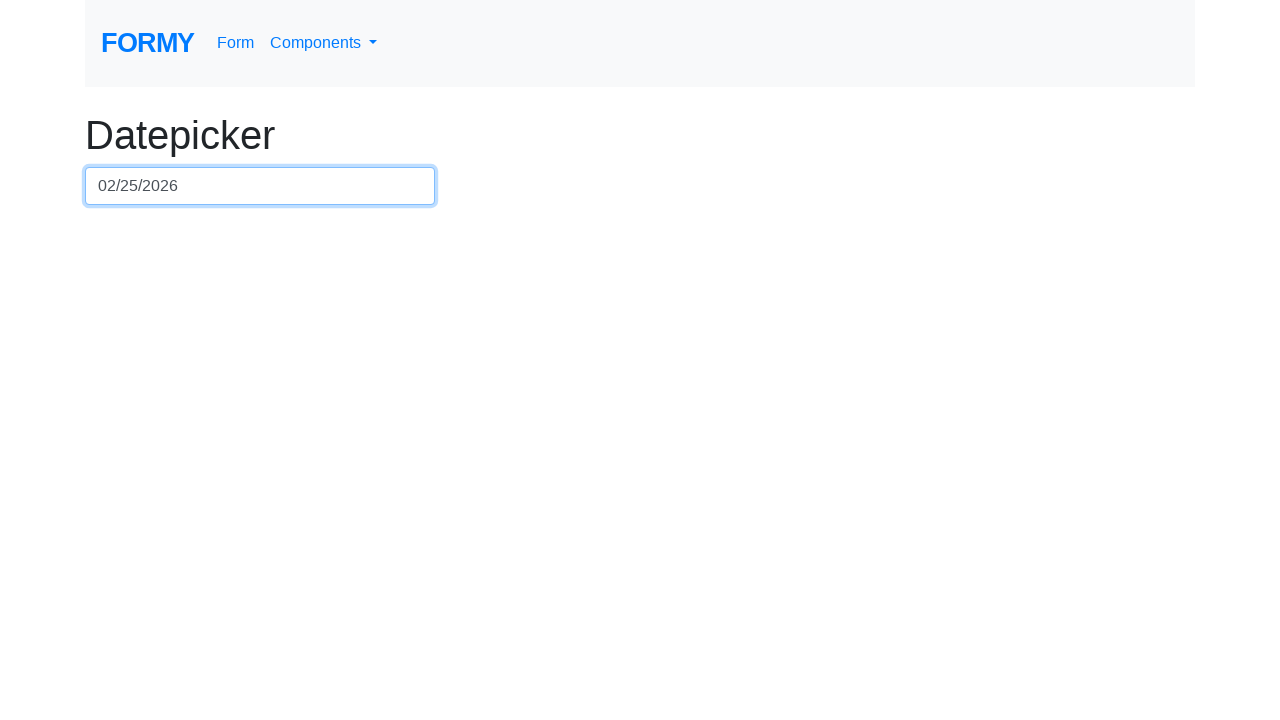

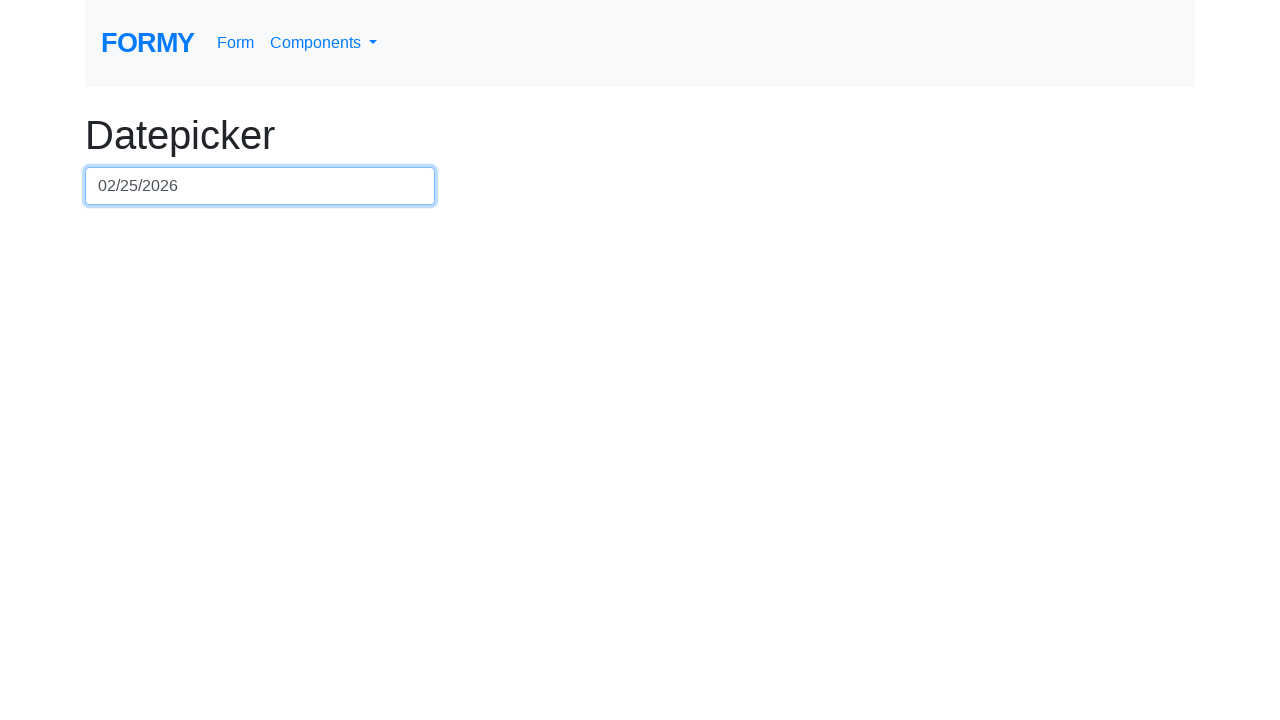